Tests custom dropdown functionality by selecting items from fruit and hobbies dropdown menus that don't use standard select tags

Starting URL: https://syntaxprojects.com/no-select-tag-dropdown-demo-homework.php

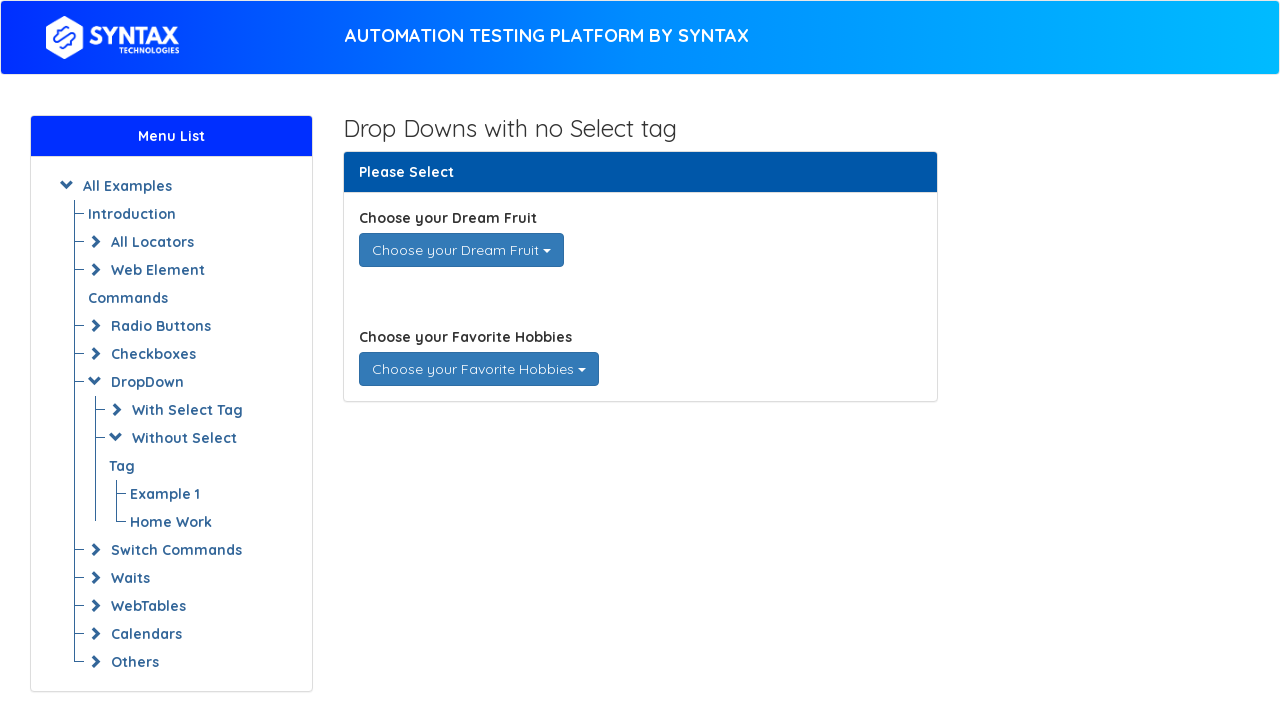

Clicked on fruit dropdown to open it at (461, 250) on div#dream_fruits
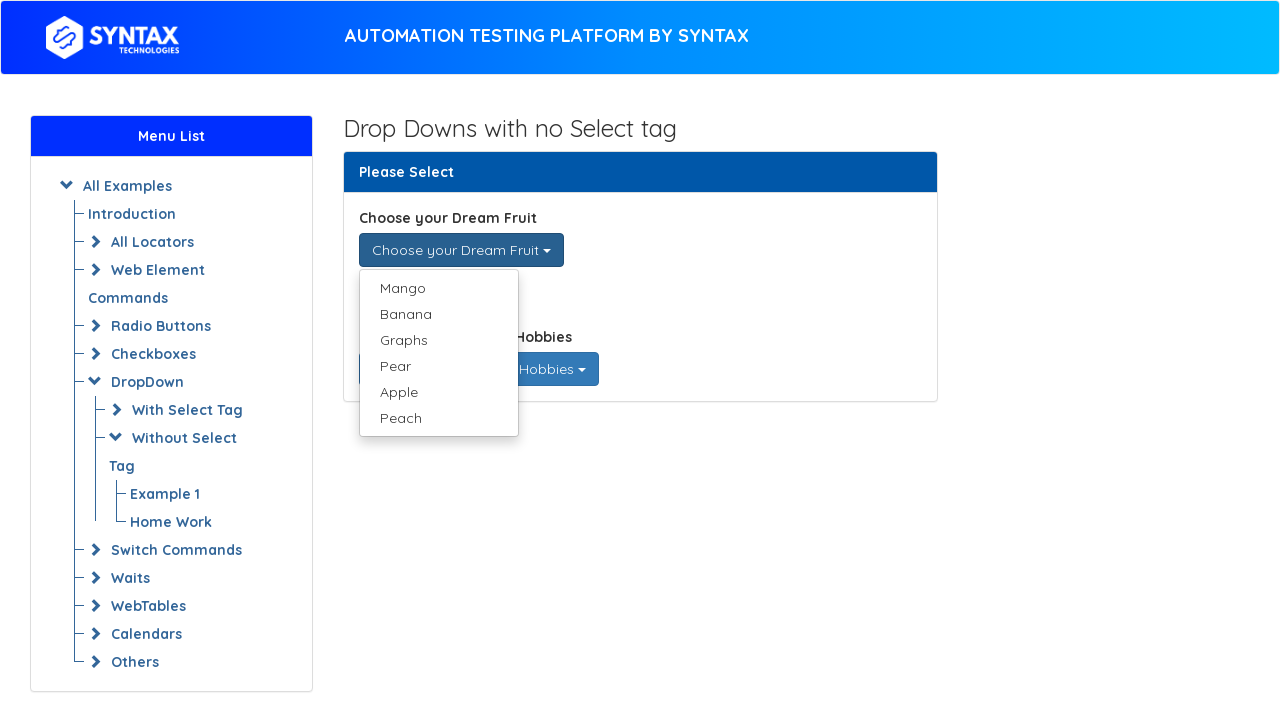

Selected 'Mango' from fruit dropdown options at (438, 288) on xpath=//ul[@class='dropdown-menu single-dropdown-menu']/li/a[text()='Mango']
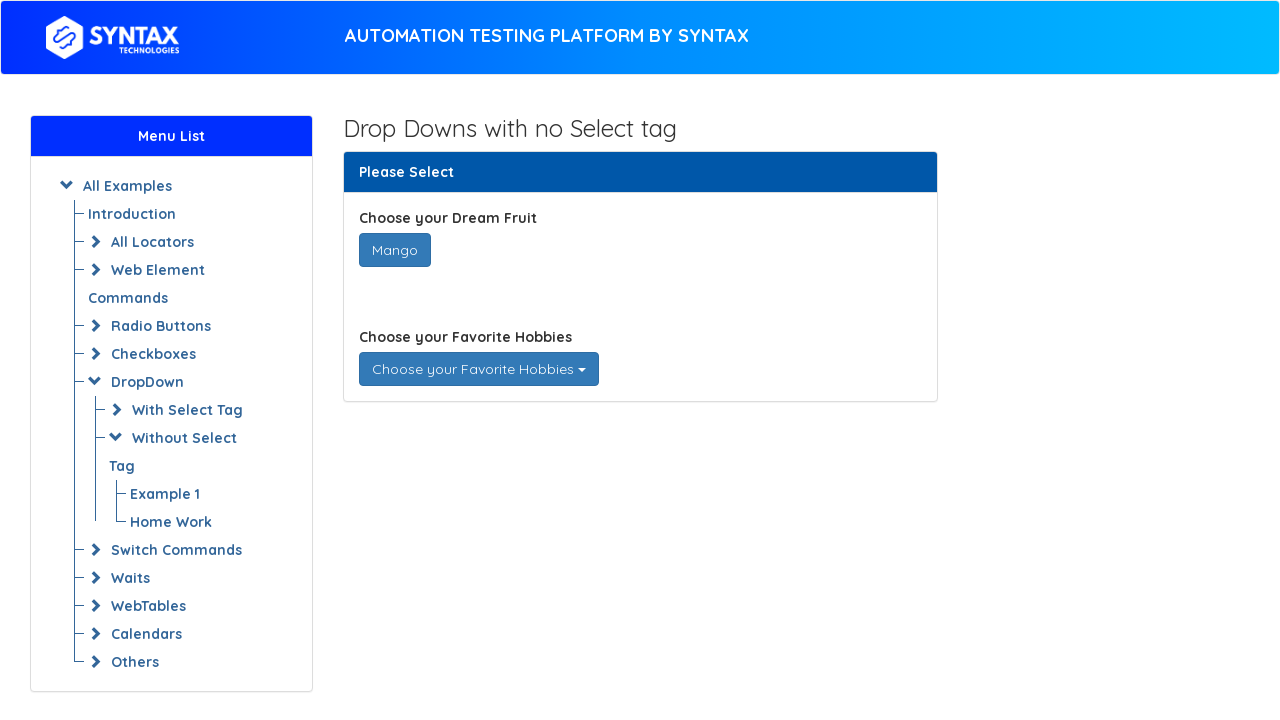

Clicked on hobbies dropdown to open it at (478, 369) on div#favorite_hobbies
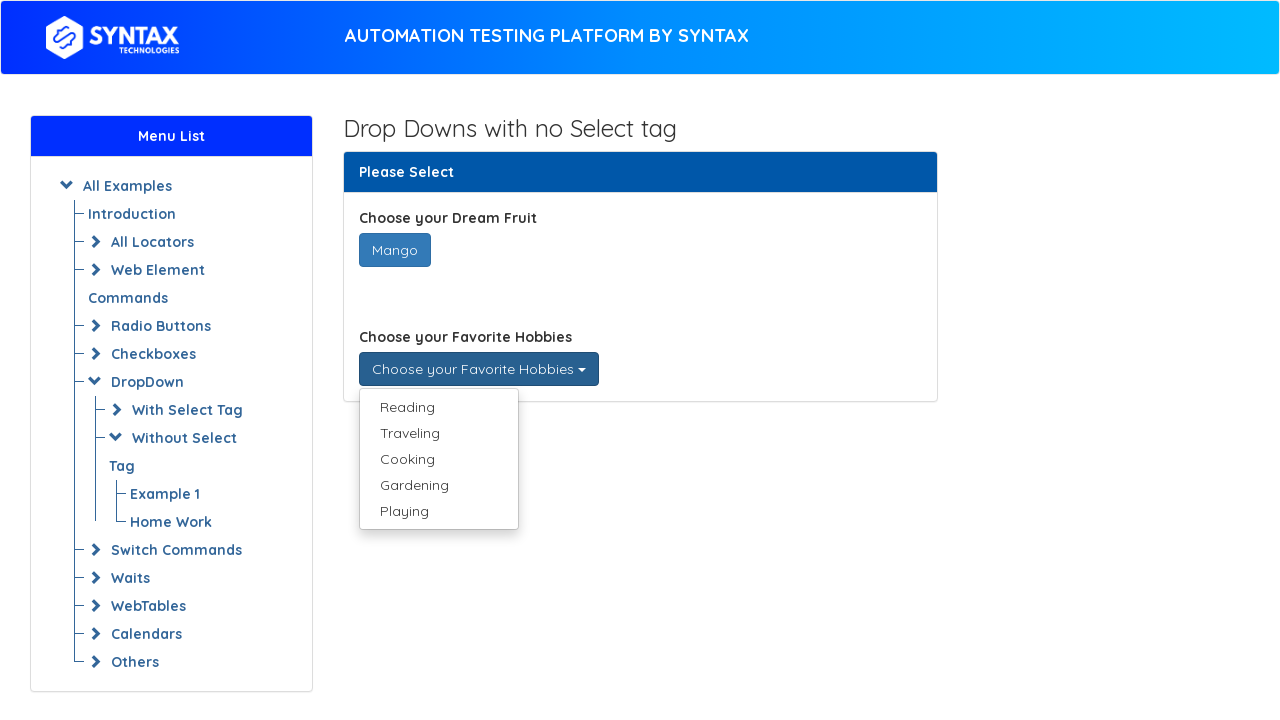

Selected 'Reading' from hobbies dropdown options at (438, 407) on xpath=//ul[@class='dropdown-menu multi-dropdown-menu']/li/a[text()='Reading']
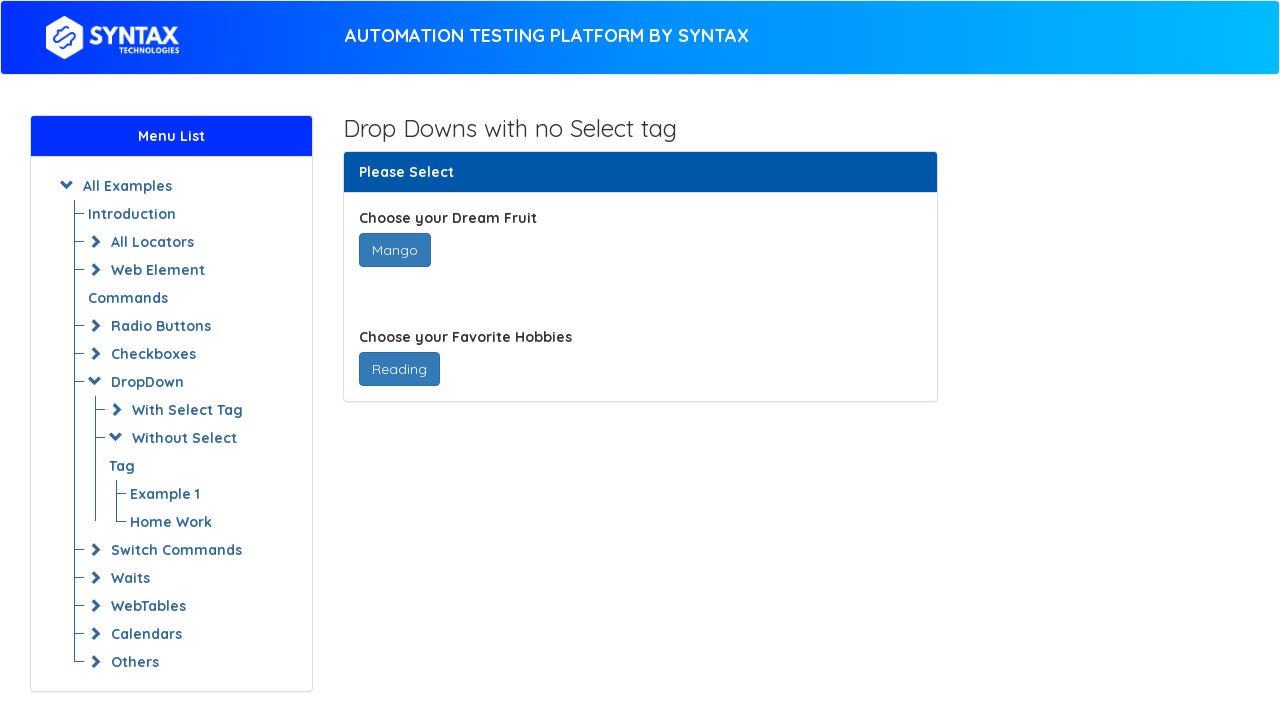

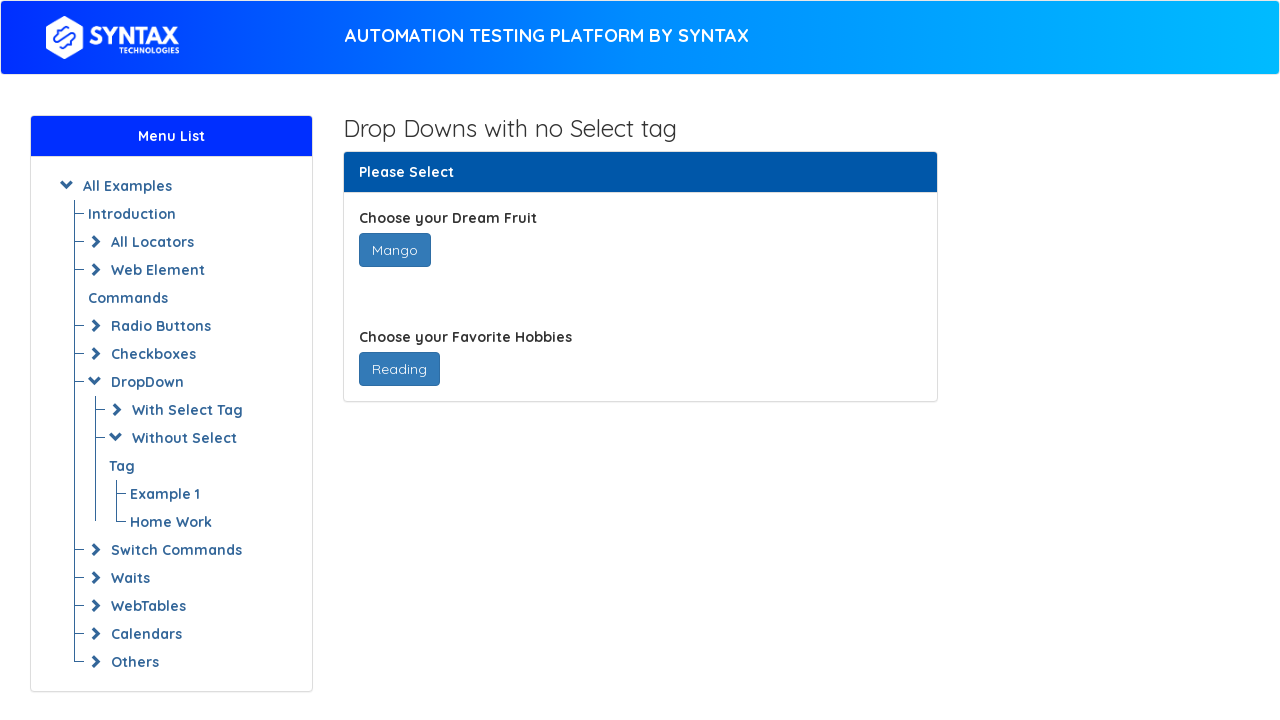